Tests dropdown selection by visible text, selecting different options

Starting URL: https://the-internet.herokuapp.com/dropdown

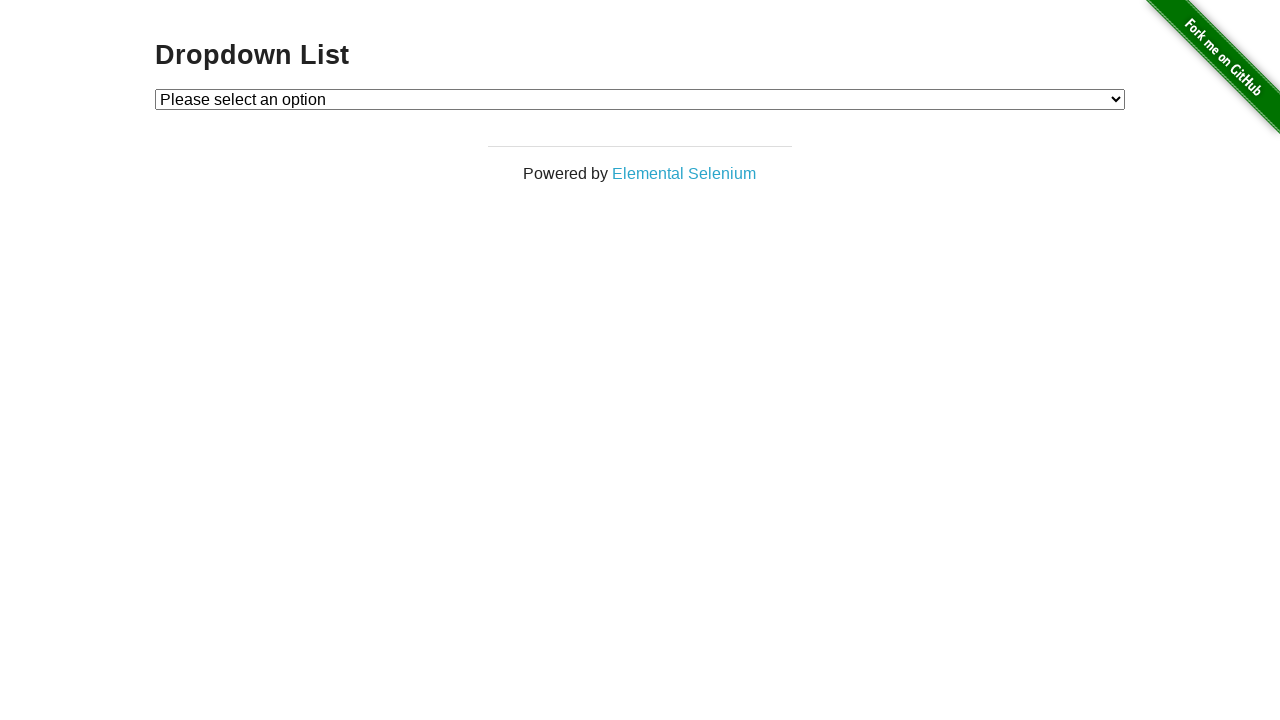

Located the dropdown element
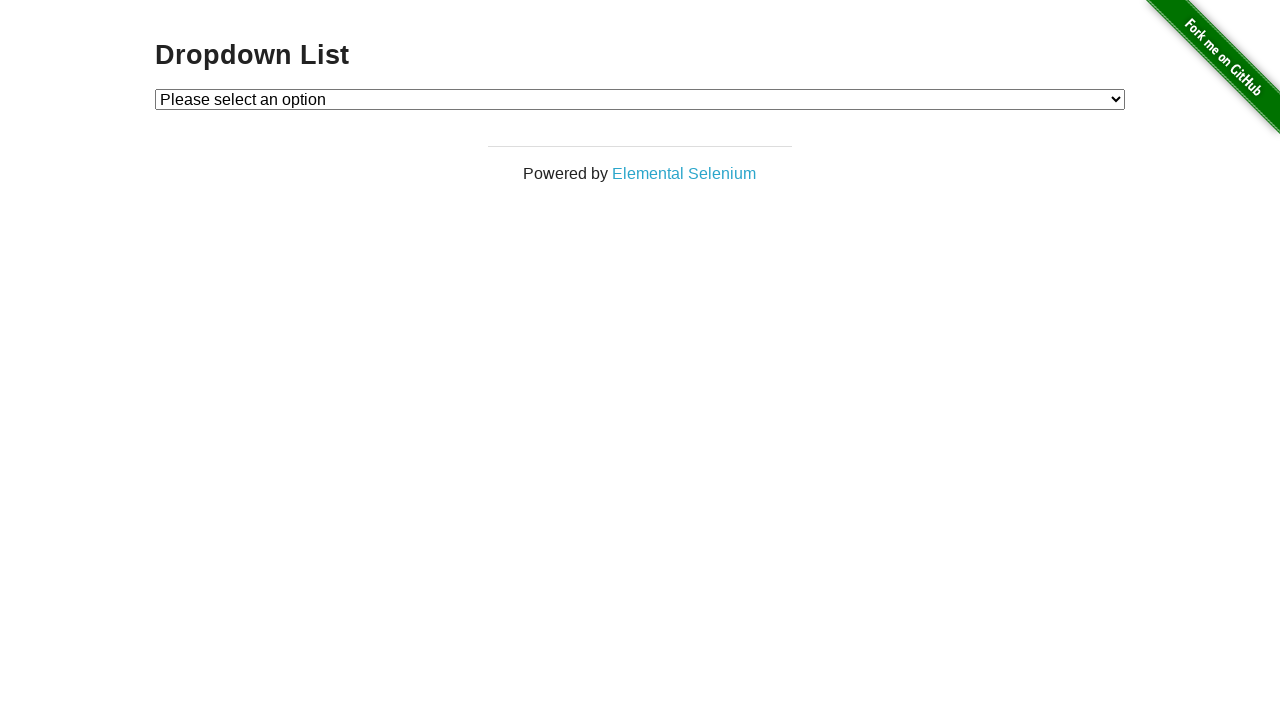

Selected 'Option 2' from dropdown by visible text on #dropdown
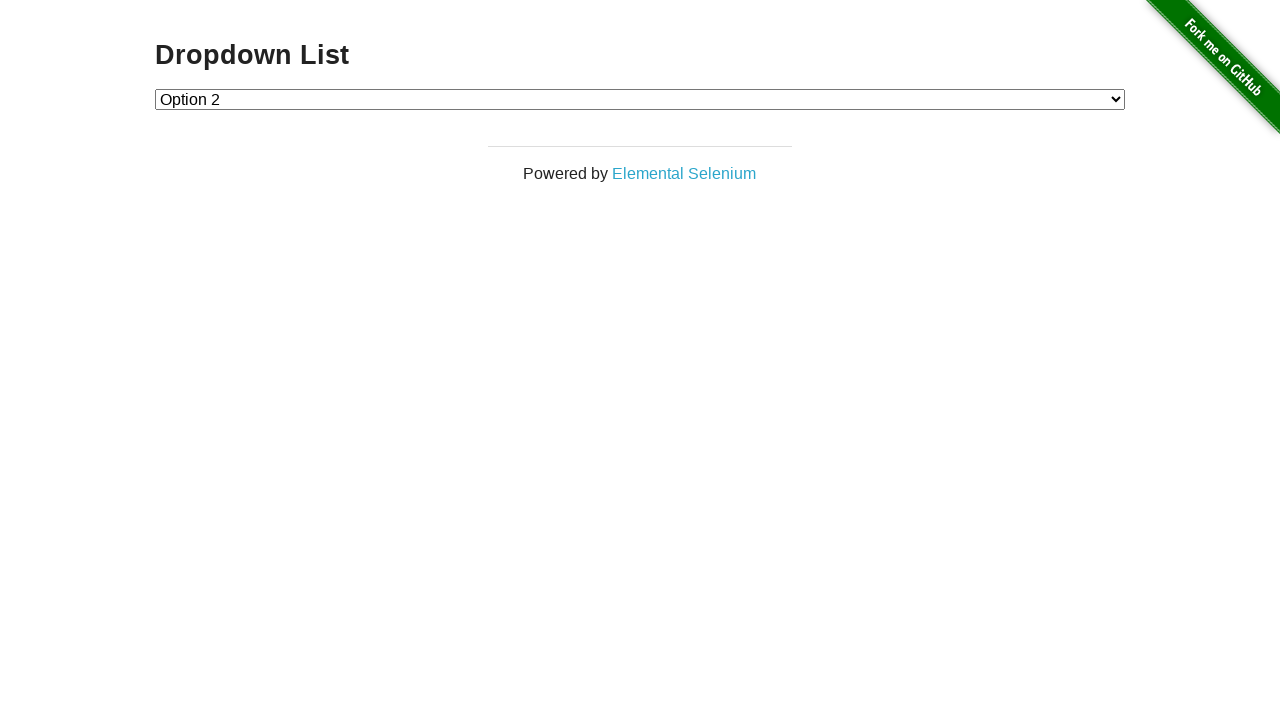

Selected 'Option 1' from dropdown by visible text on #dropdown
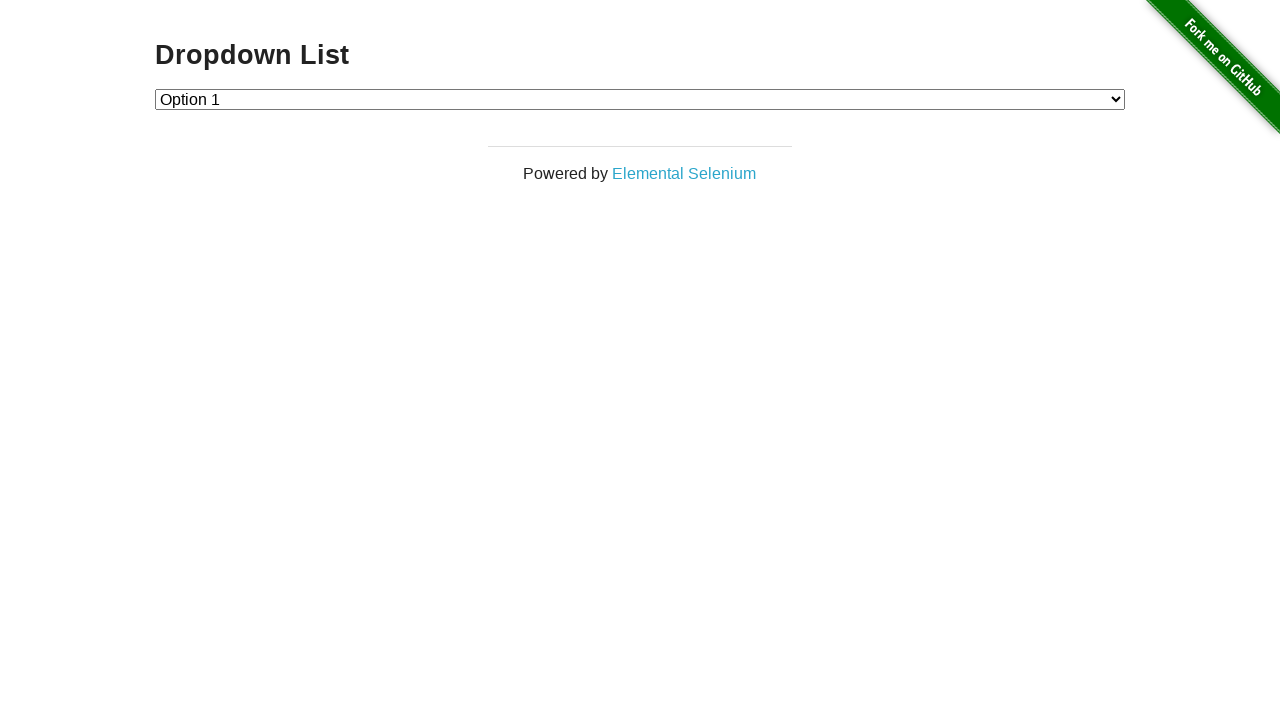

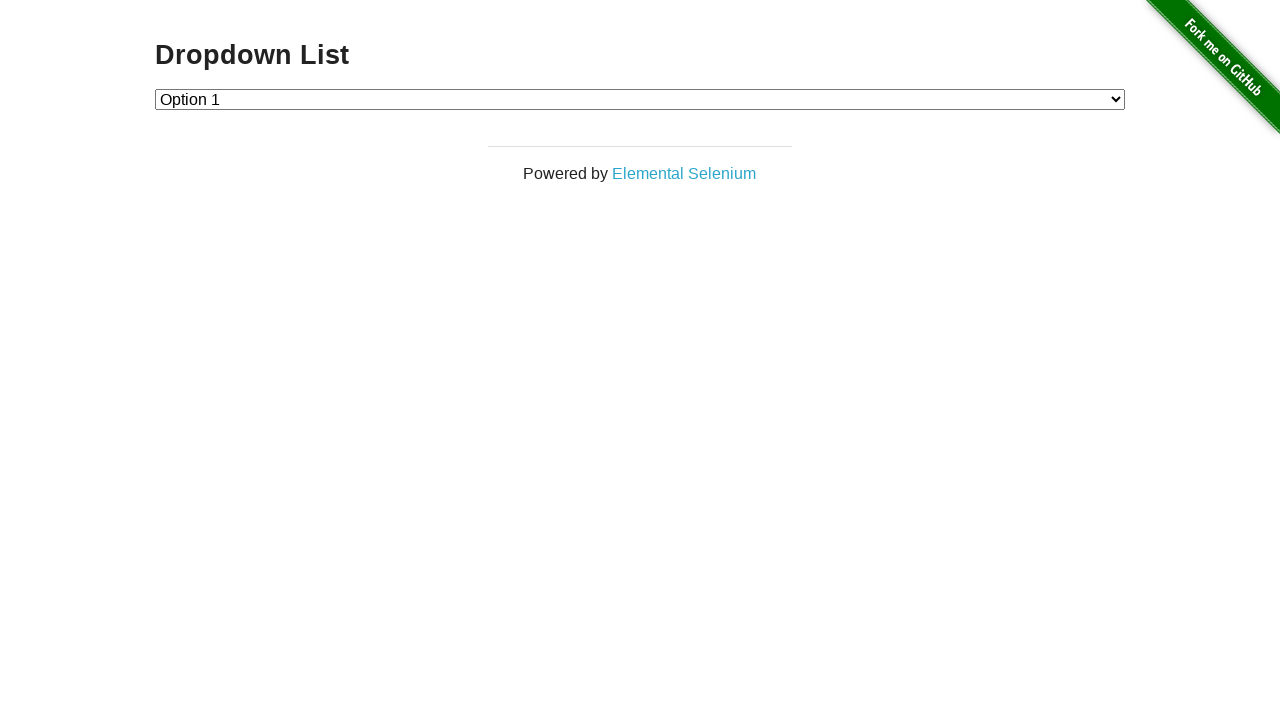